Navigates to Rahul Shetty Academy website and verifies the page loads by checking the current URL

Starting URL: https://rahulshettyacademy.com/

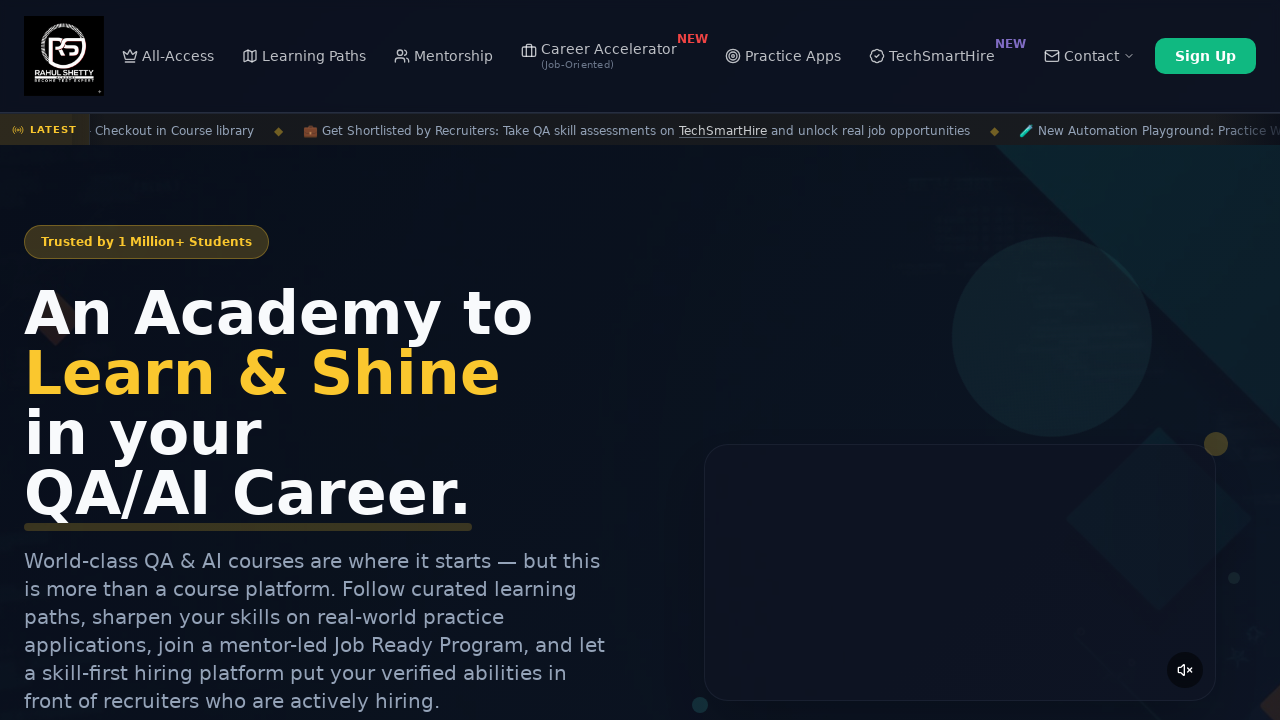

Waited for page to reach domcontentloaded state
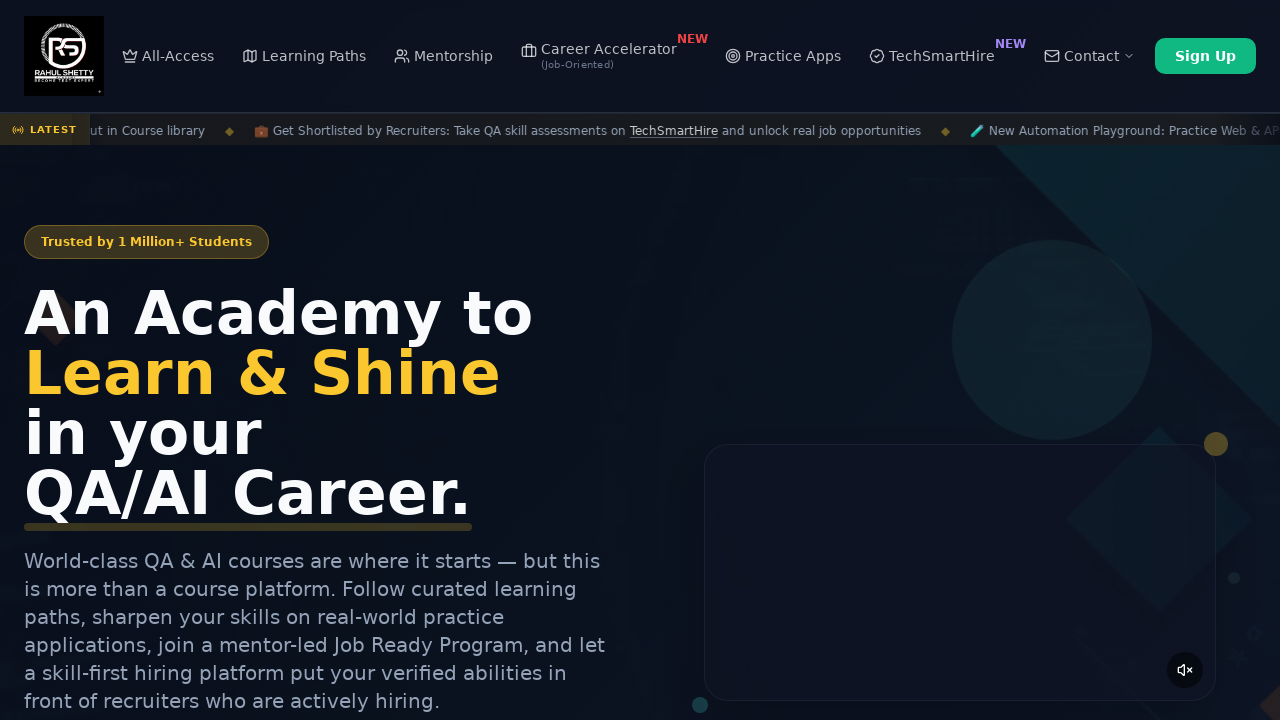

Retrieved current URL: https://rahulshettyacademy.com/
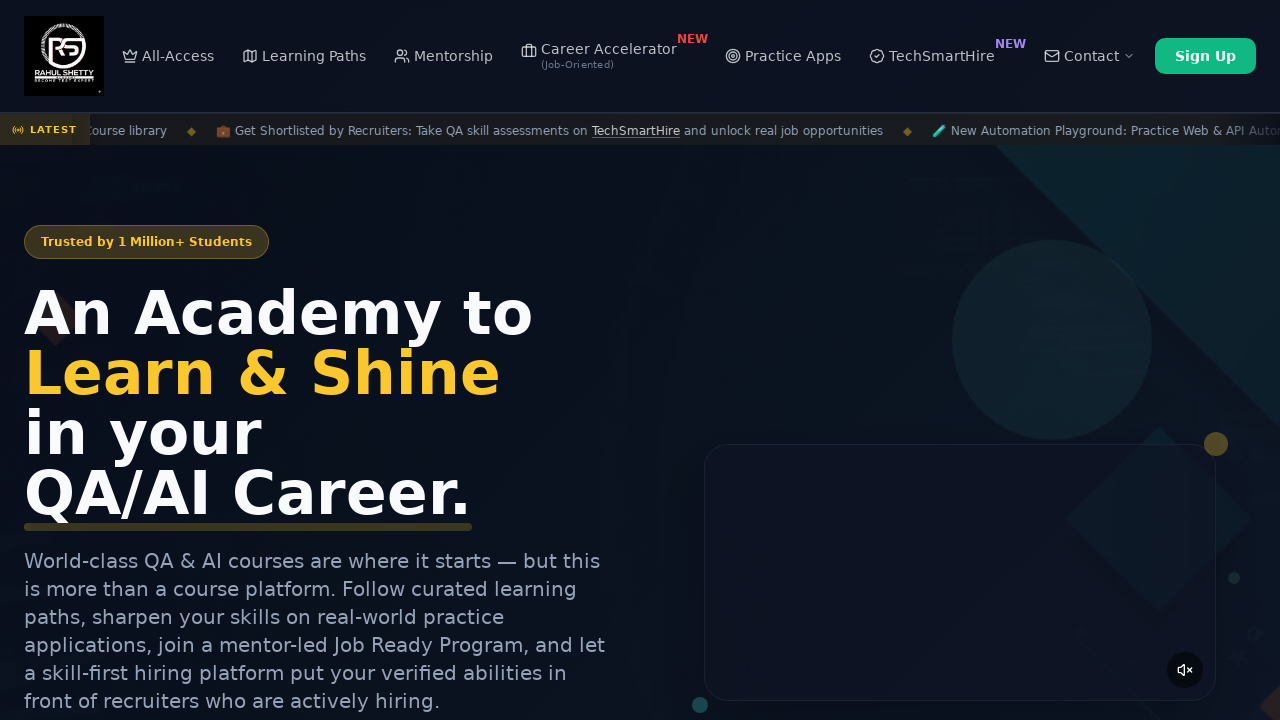

Printed current URL to console
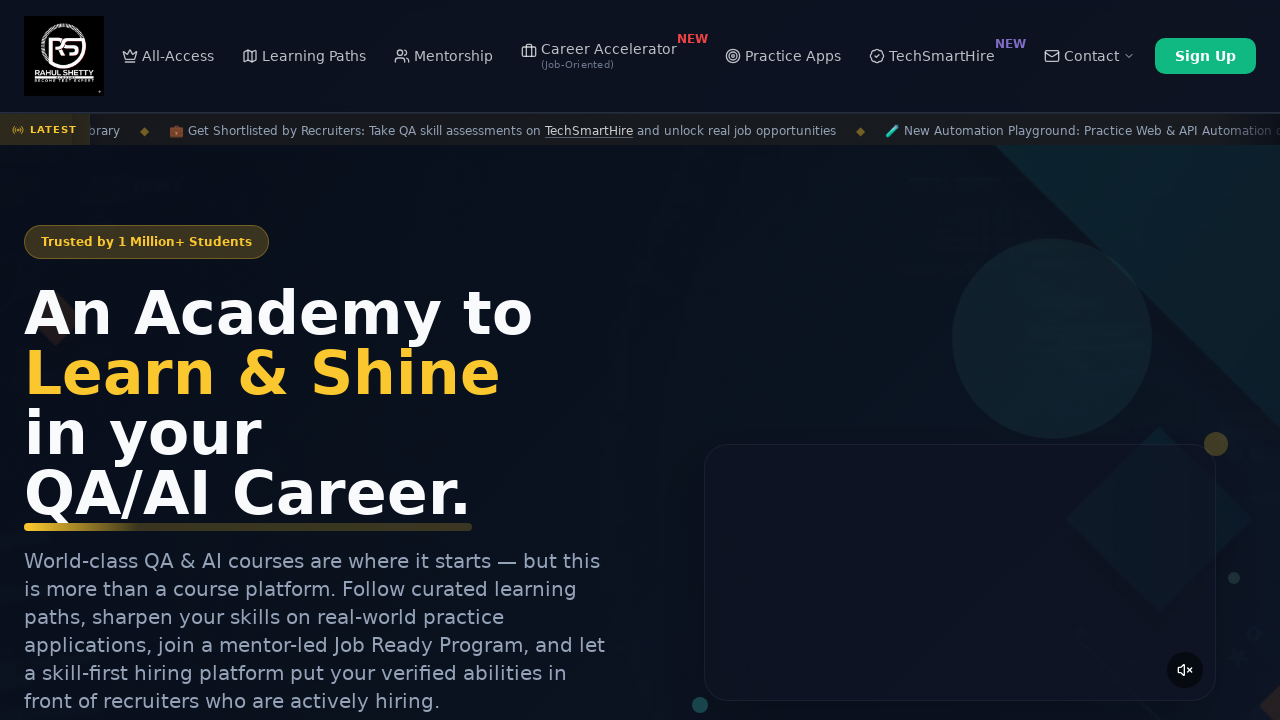

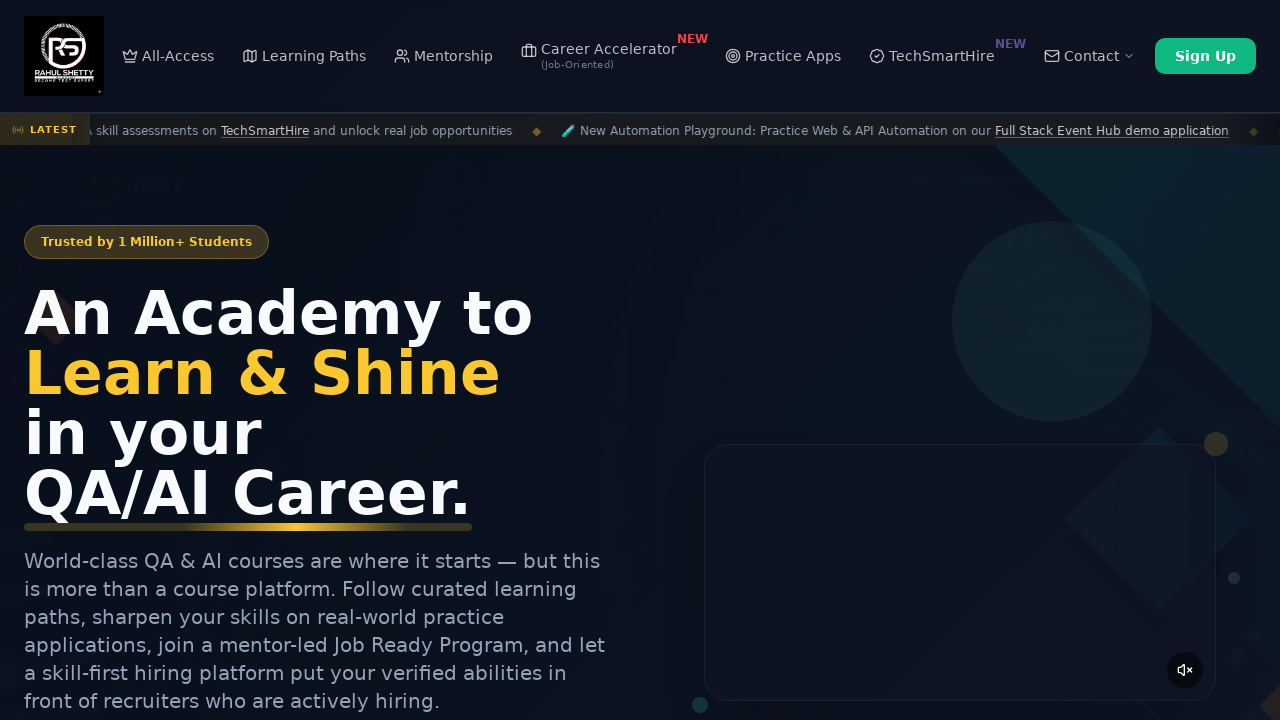